Automates the CISBP-RNA database tool by entering a DNA sequence, selecting species and scan type options, submitting the form, and downloading results as a CSV file.

Starting URL: http://cisbp-rna.ccbr.utoronto.ca/TFTools.php

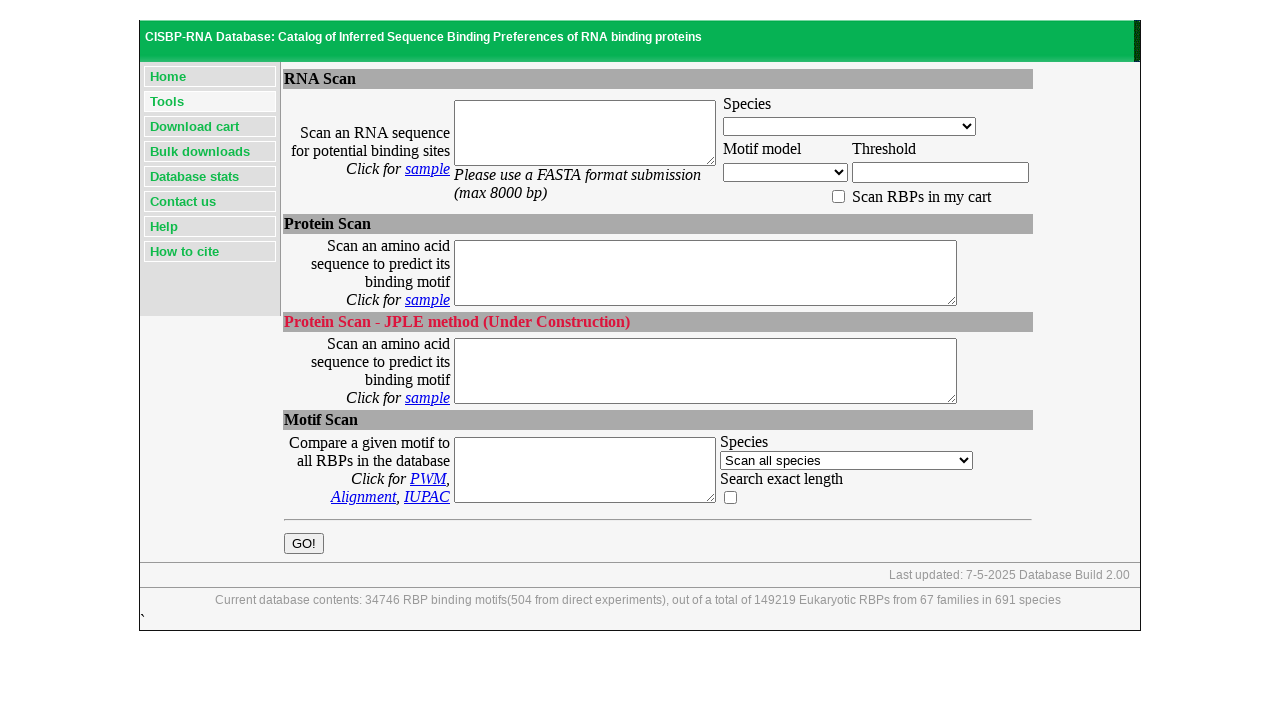

Cleared the DNA sequence input field on #scanDNA
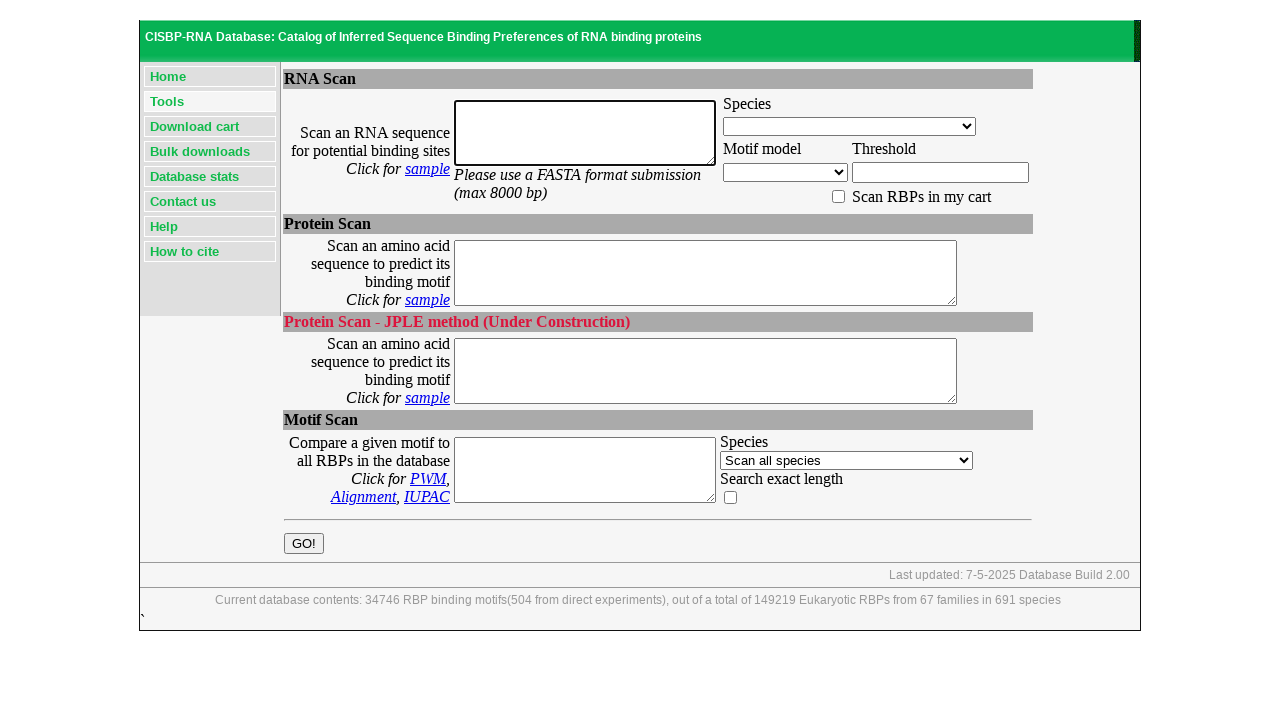

Entered DNA sequence 'GCGCGCGGGCGCGC' into the input field on #scanDNA
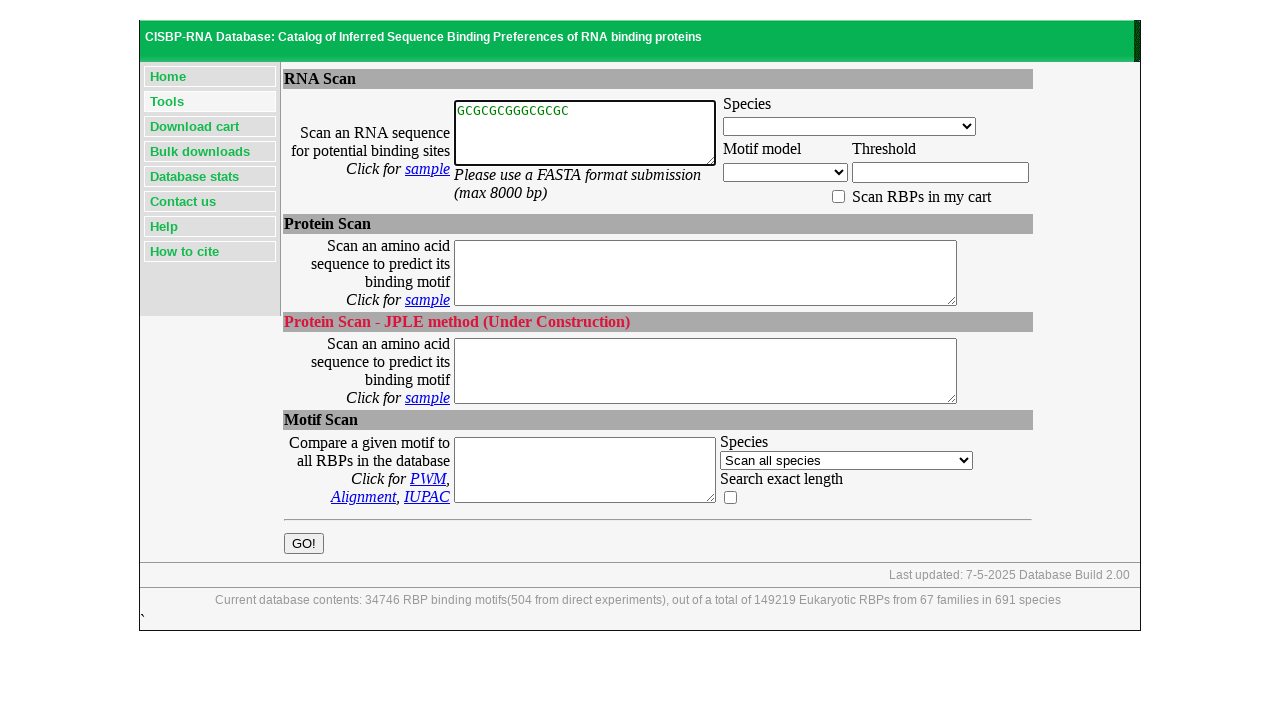

Selected species 'Mus_musculus' from the dropdown on select[name='scanSpec']
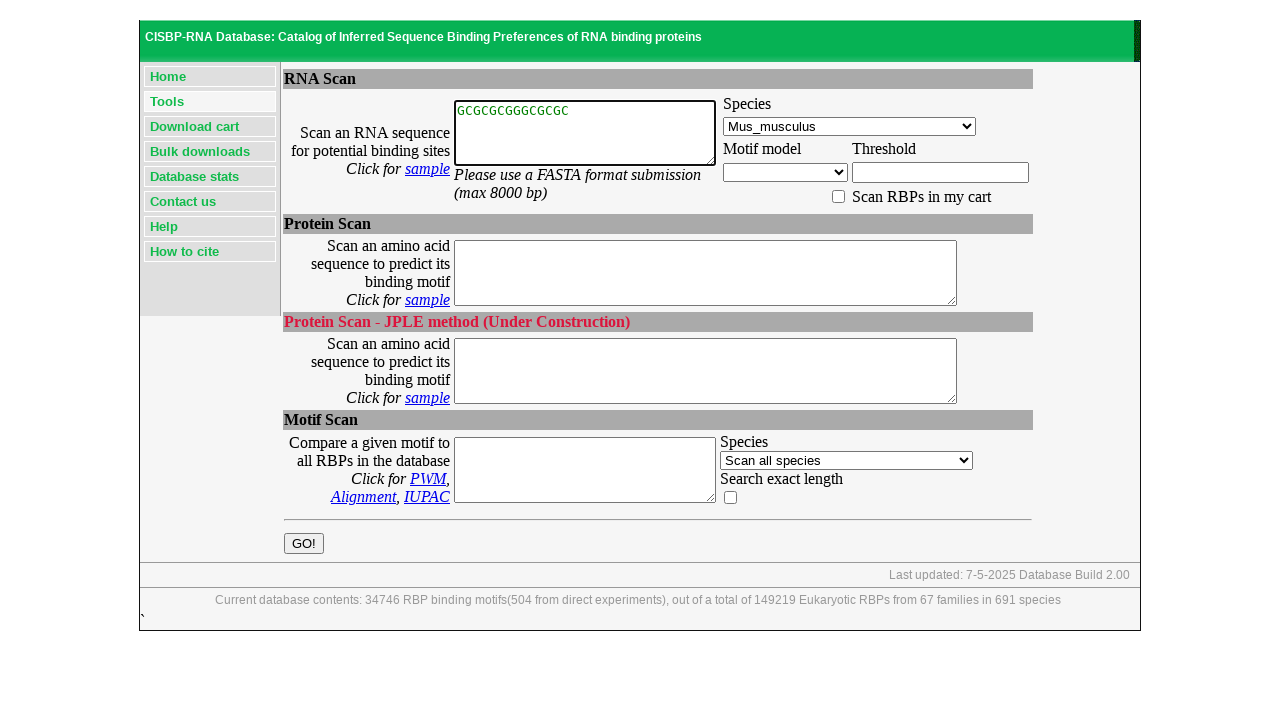

Selected scan type 'PWMs - LogOdds' from the dropdown on select[name='whichScan']
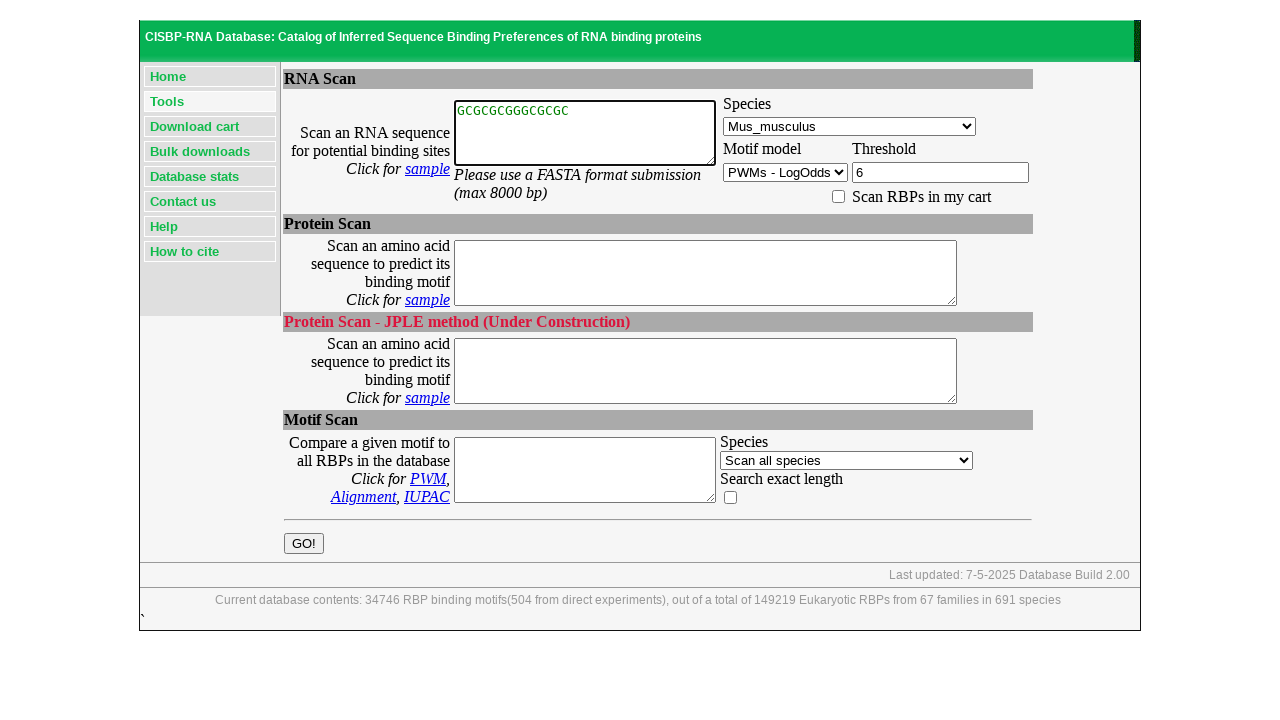

Clicked the submit button to scan the DNA sequence at (304, 544) on input[type='submit']
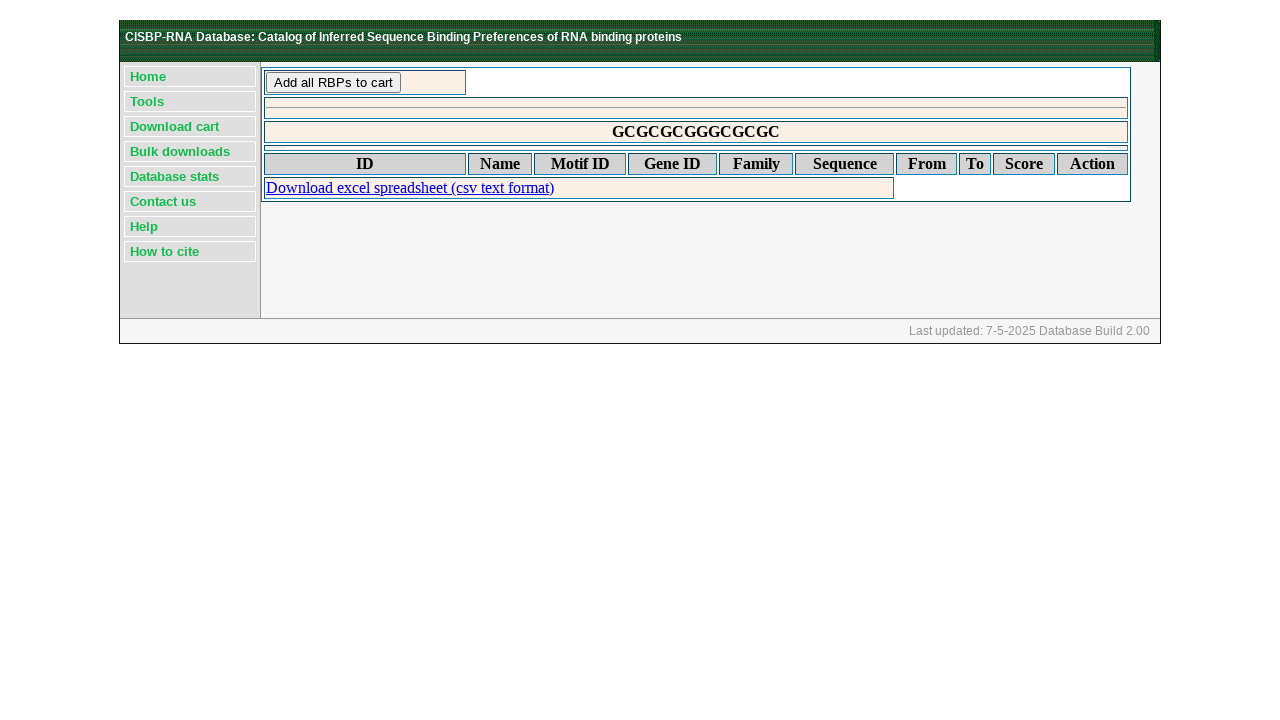

Waited for the results page to fully load
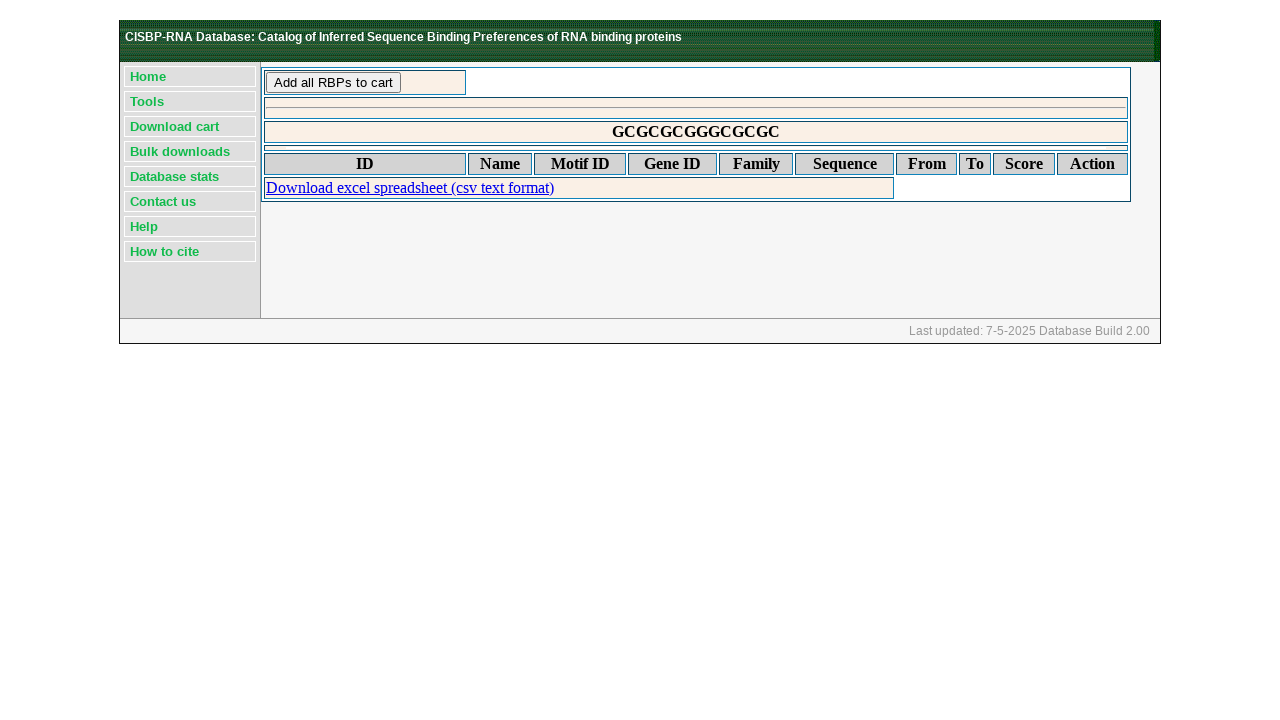

Clicked the CSV download link to download results as spreadsheet at (410, 188) on text=Download excel spreadsheet (csv text format)
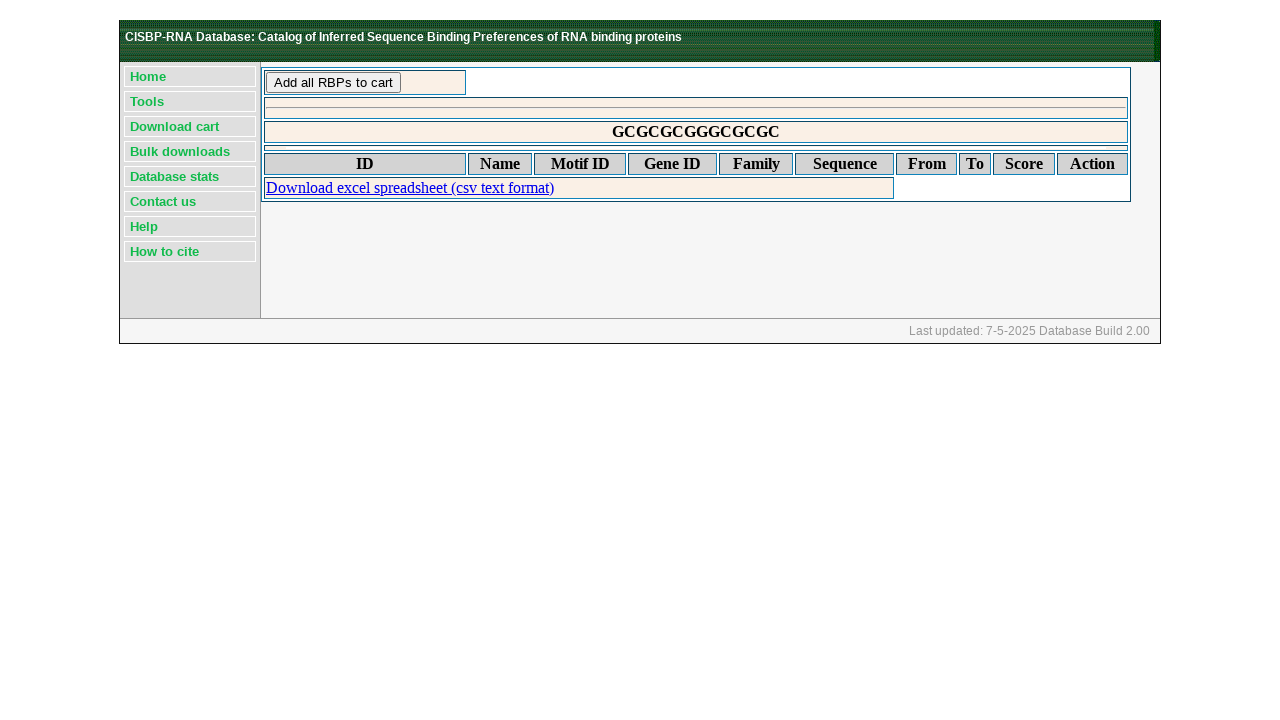

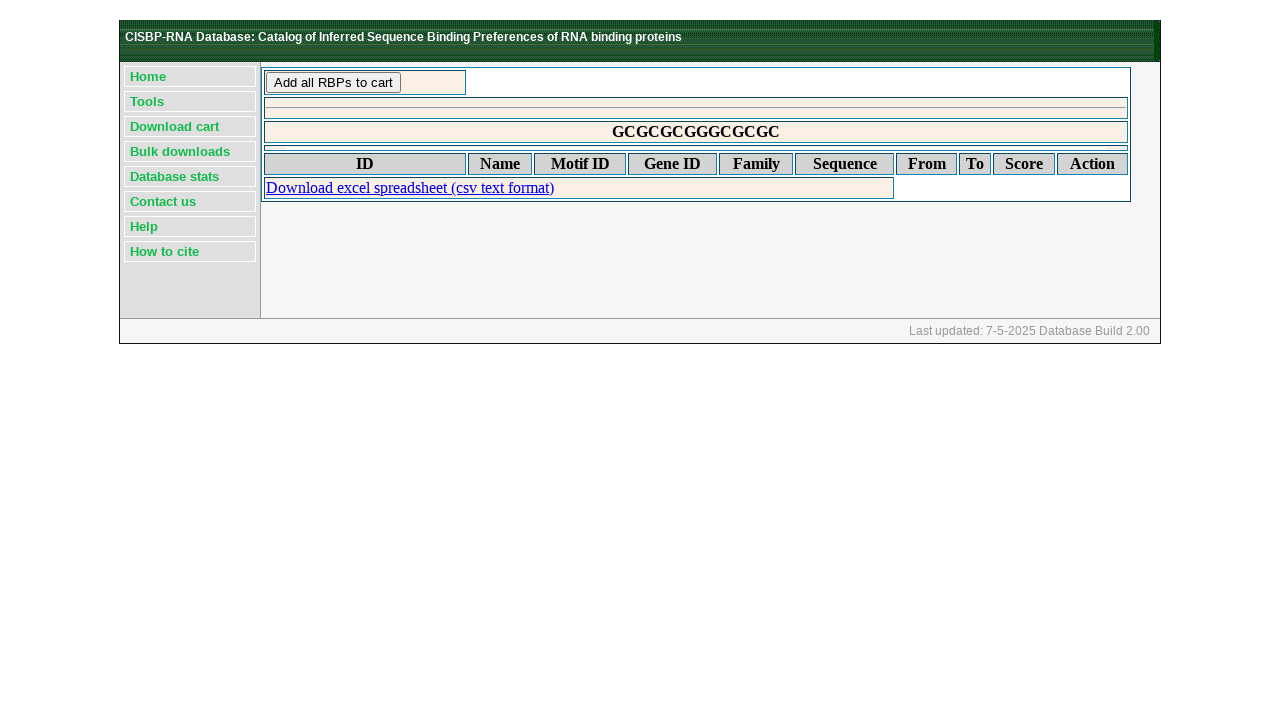